Tests various alert interactions including standard alerts, timer-based alerts, confirm dialogs, and prompt dialogs

Starting URL: https://demoqa.com/alerts

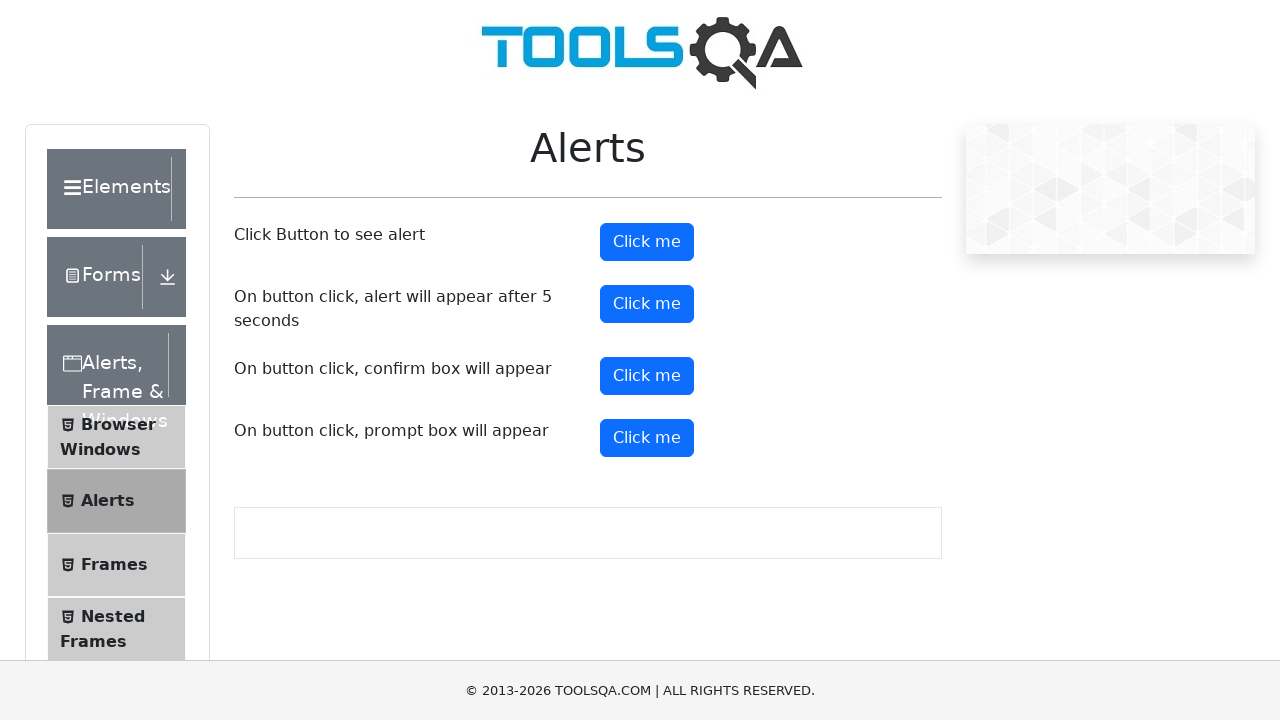

Clicked button to trigger standard alert at (647, 242) on #alertButton
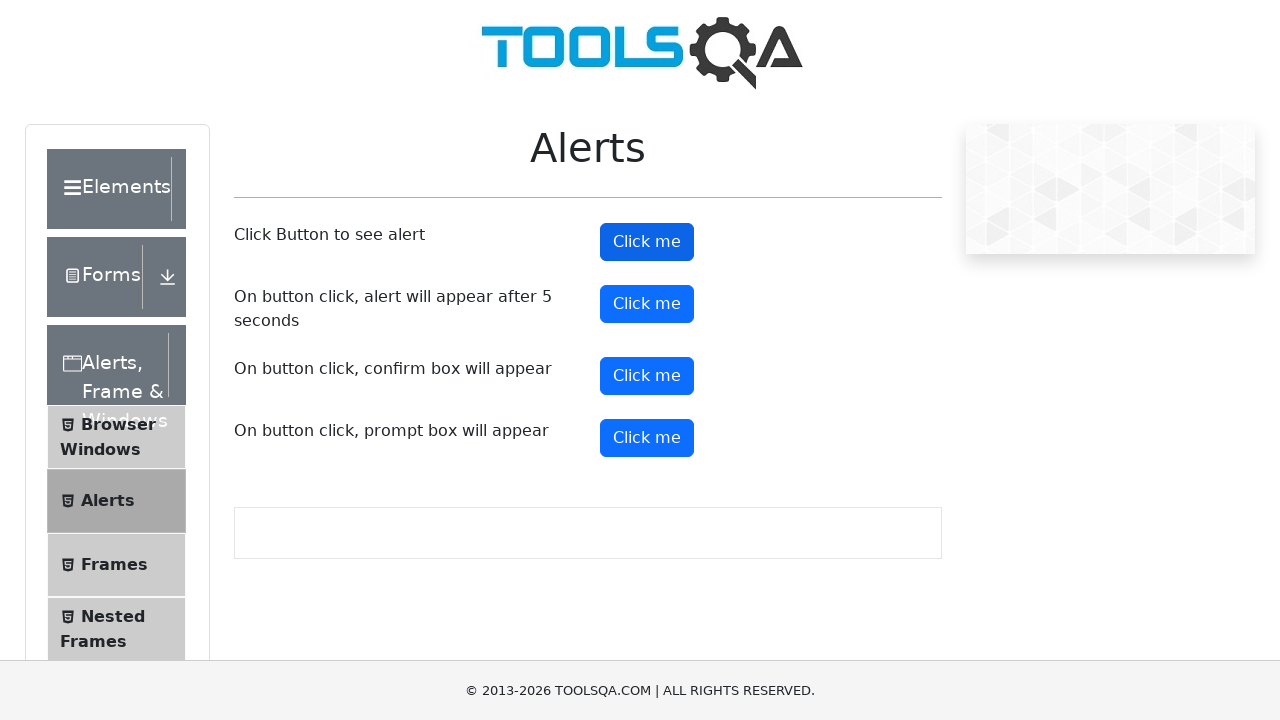

Set up dialog handler to accept alert
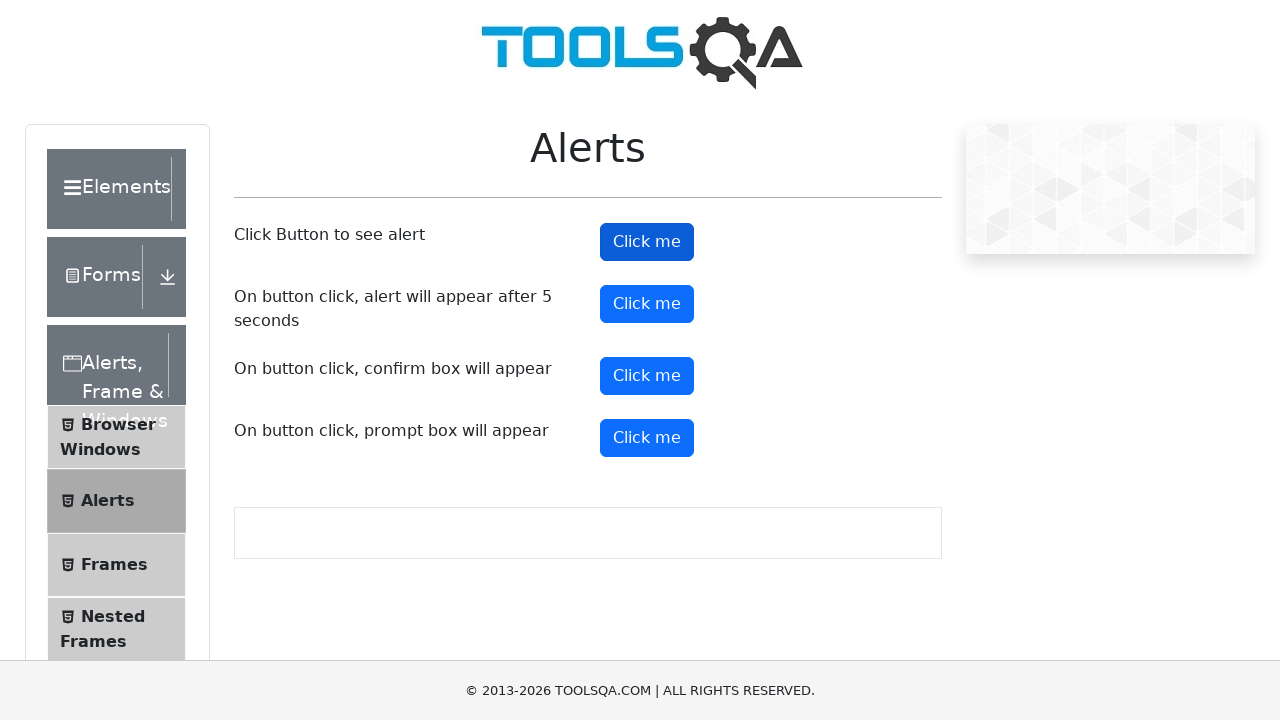

Clicked button to trigger timer-based alert at (647, 304) on #timerAlertButton
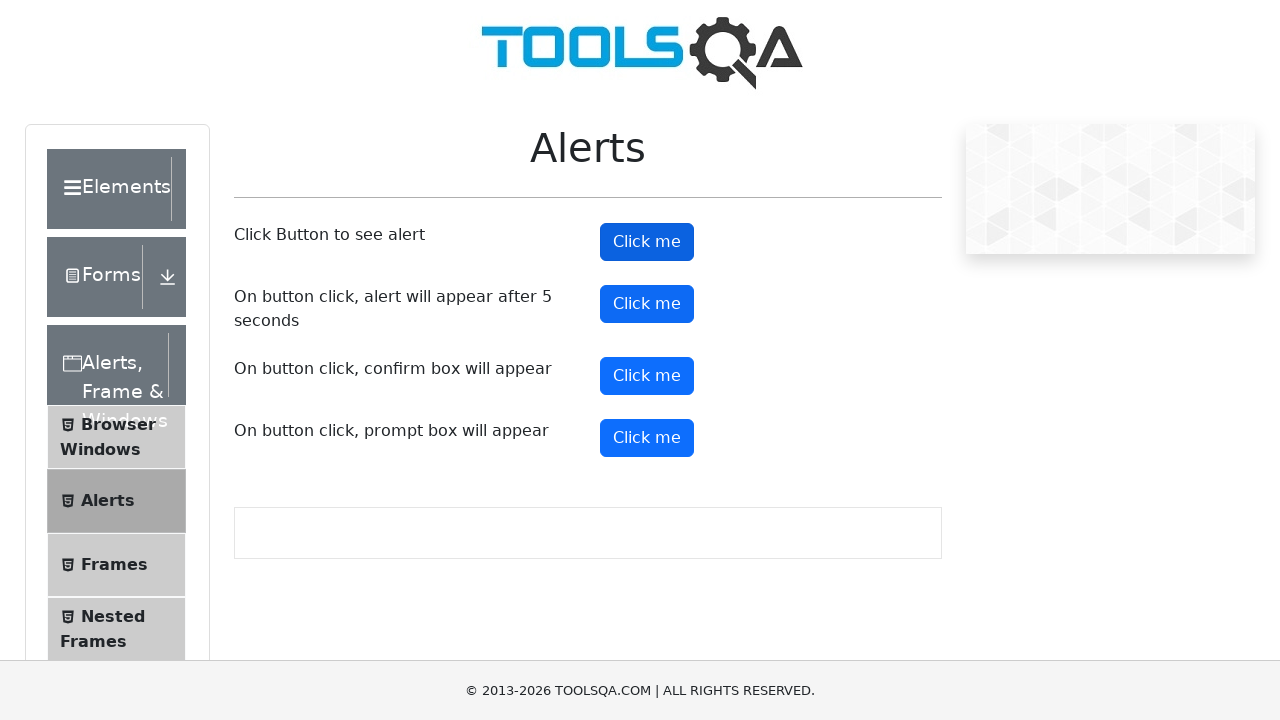

Waited 5 seconds for timer-based alert to appear
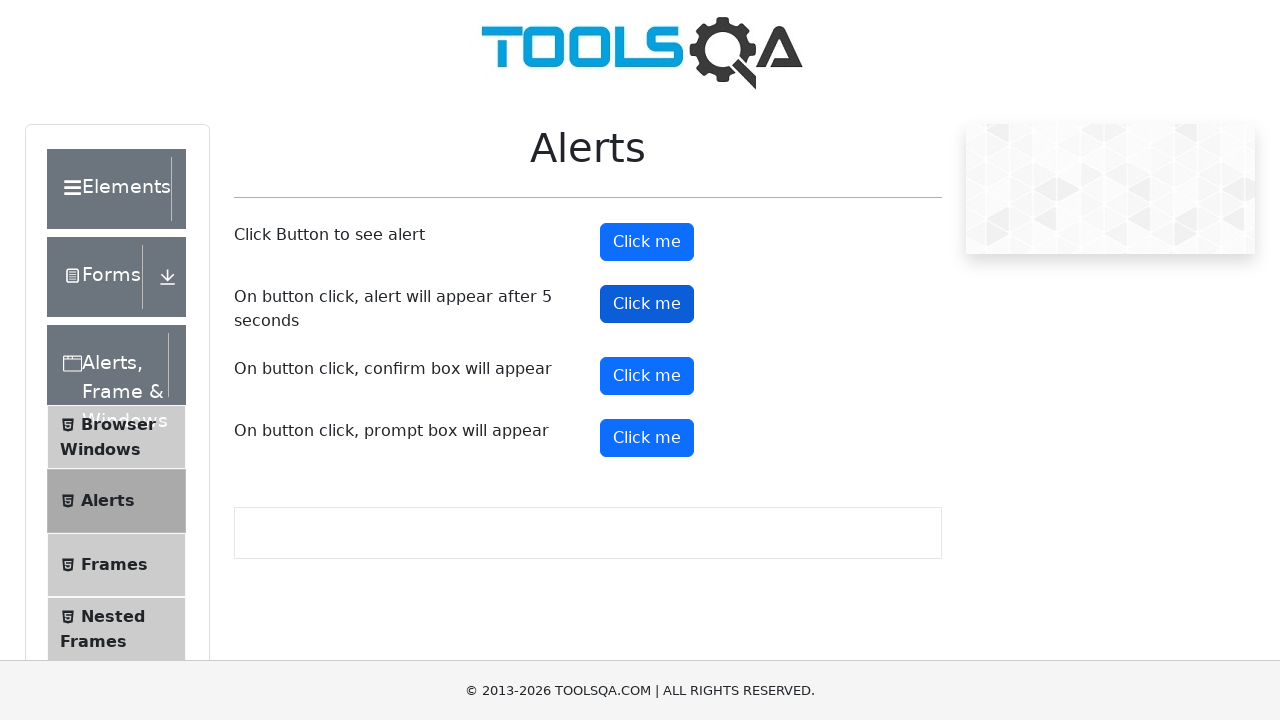

Clicked button to trigger confirm dialog at (647, 376) on #confirmButton
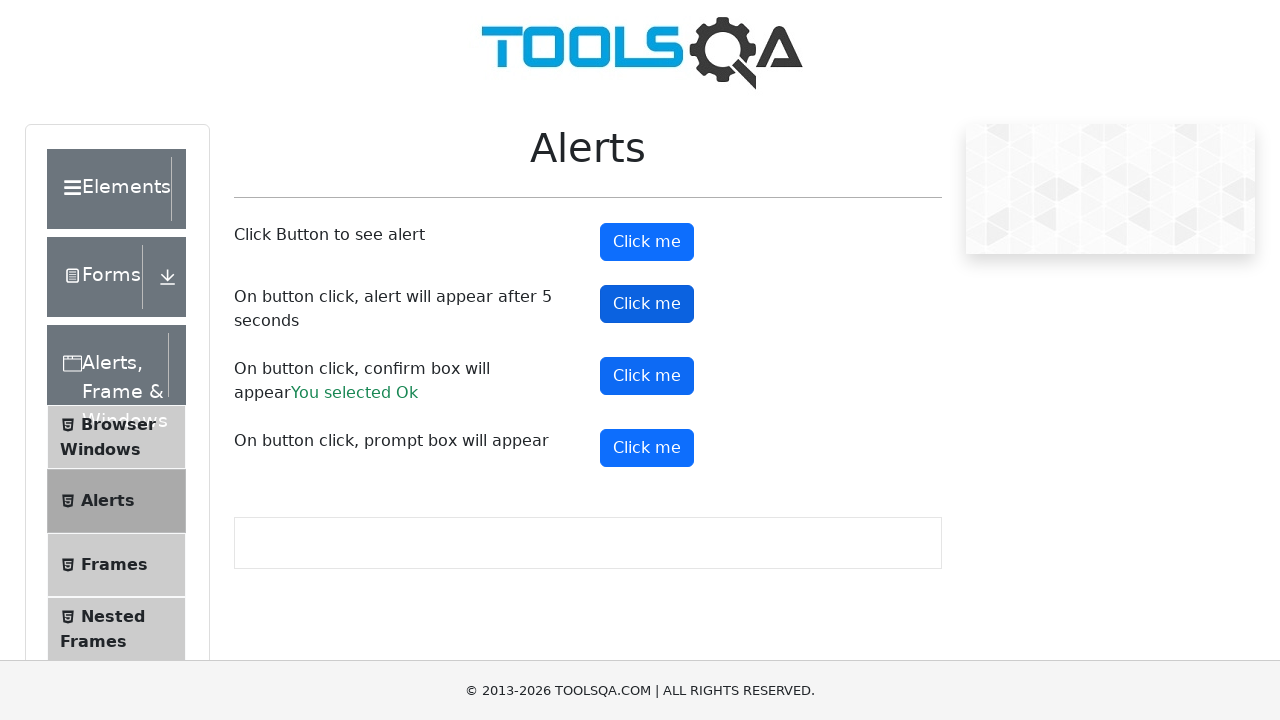

Set up dialog handler to dismiss confirm dialog
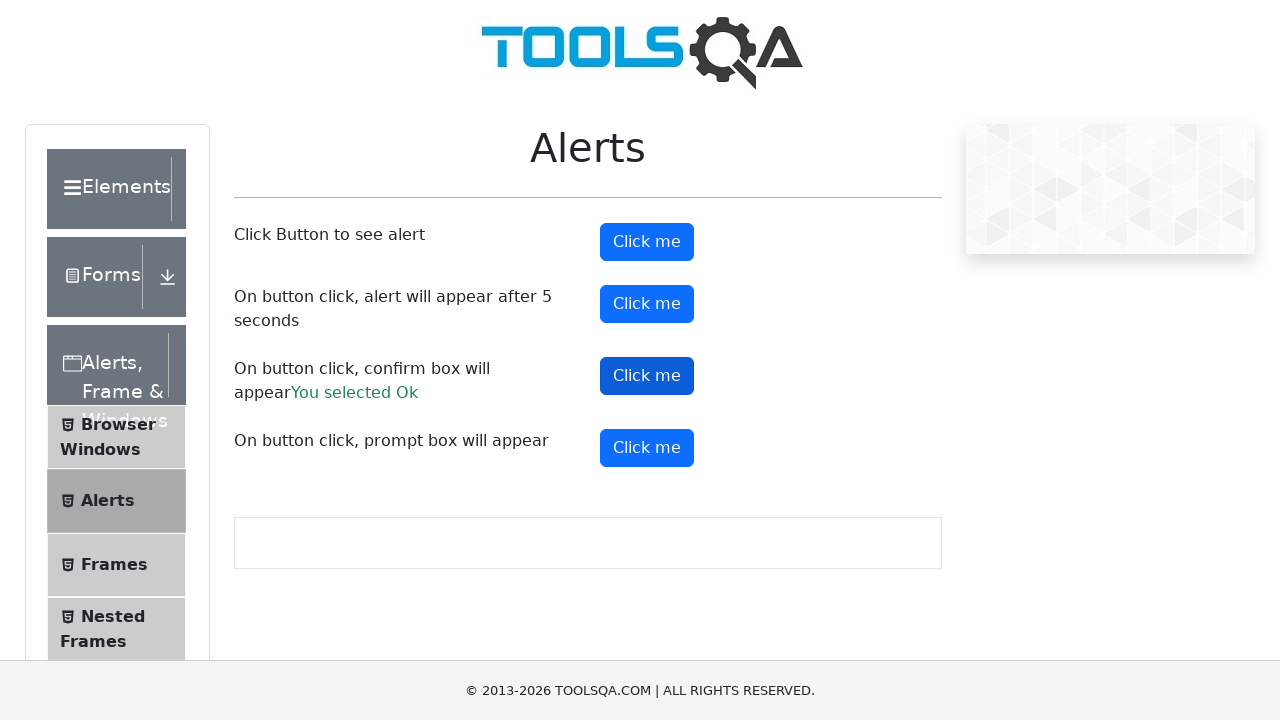

Clicked button to trigger prompt dialog at (647, 448) on #promtButton
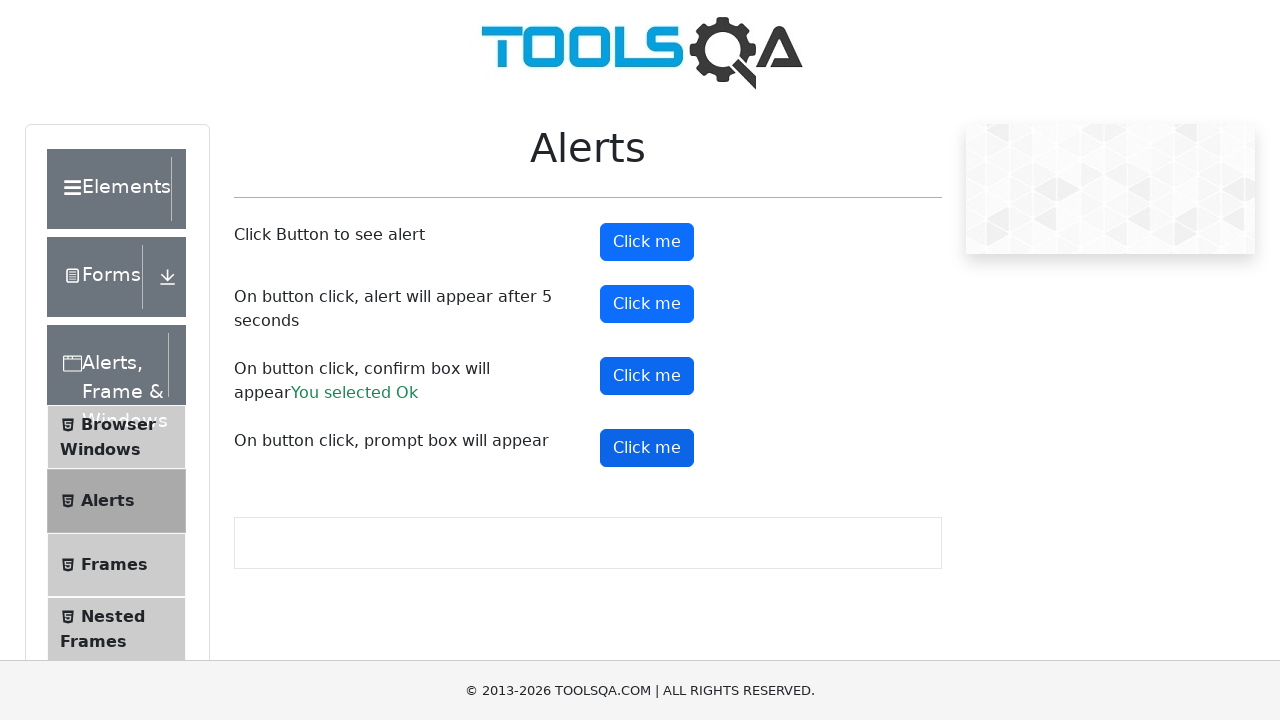

Set up dialog handler to accept prompt with text 'sasha'
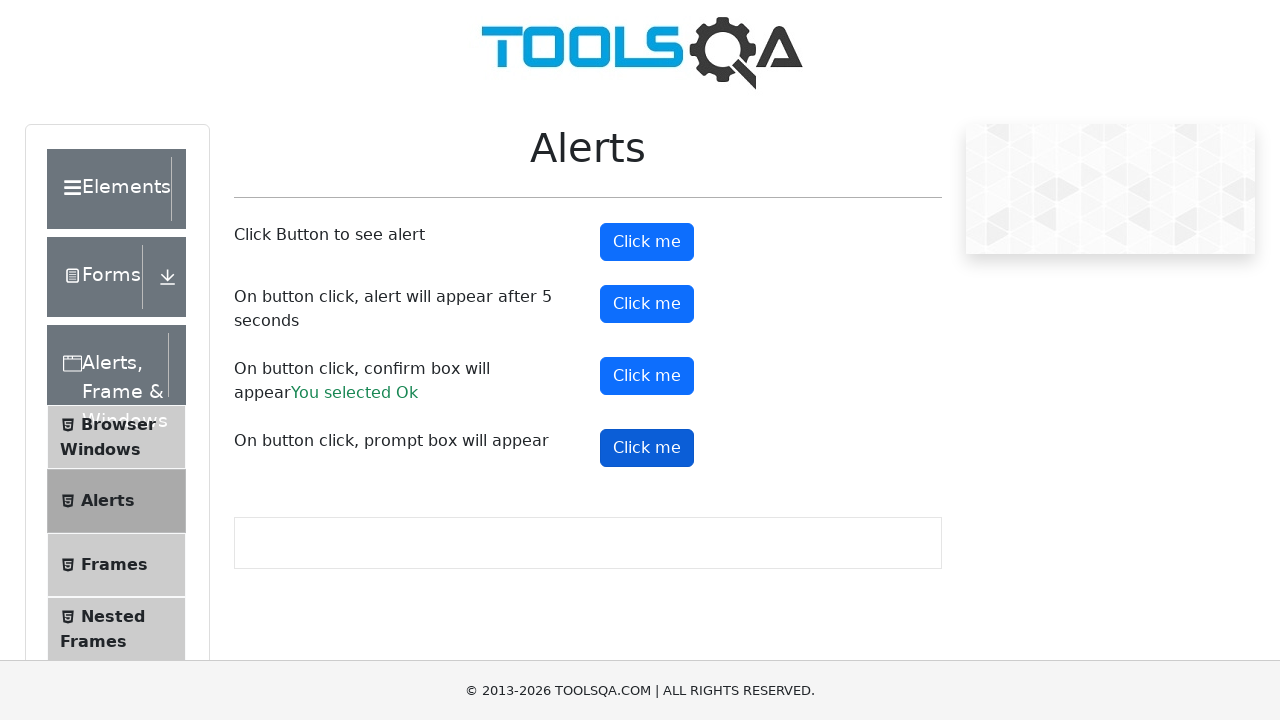

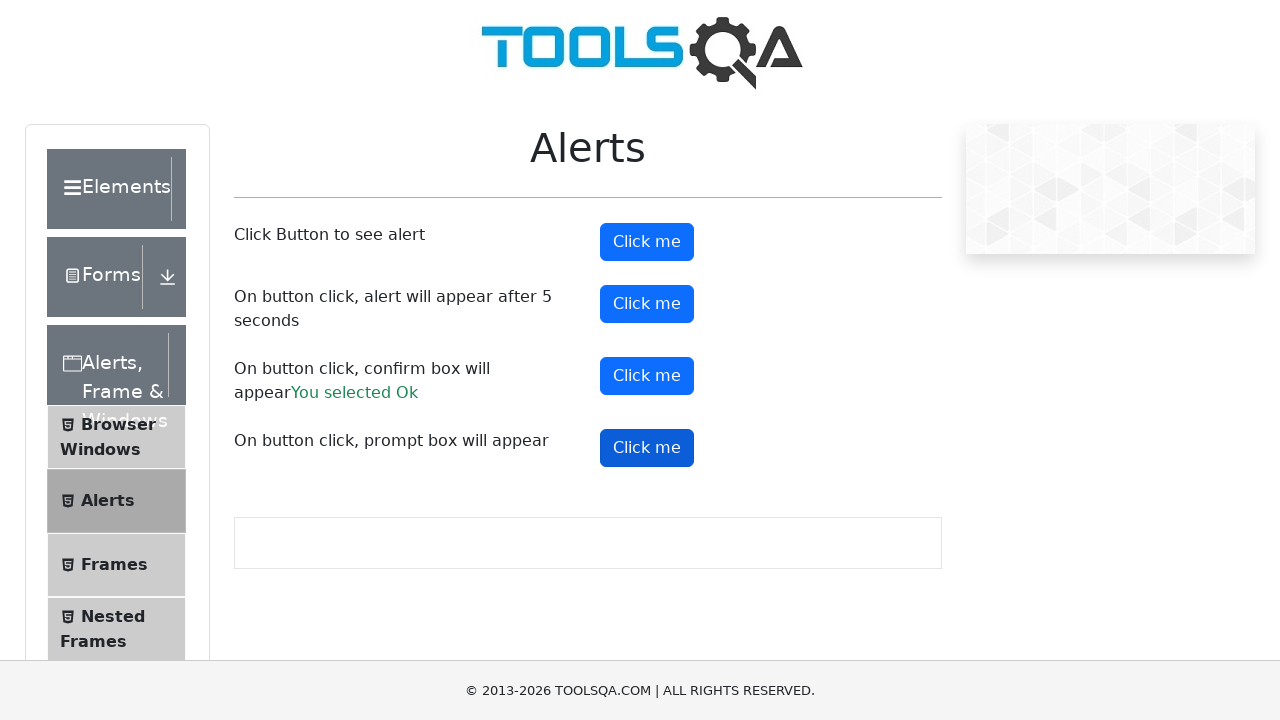